Tests JavaScript alert and confirm dialogs by entering text, triggering alerts, accepting/dismissing them, and then verifies the count of radio buttons and checkboxes on the page before clicking a checkbox.

Starting URL: https://rahulshettyacademy.com/AutomationPractice/

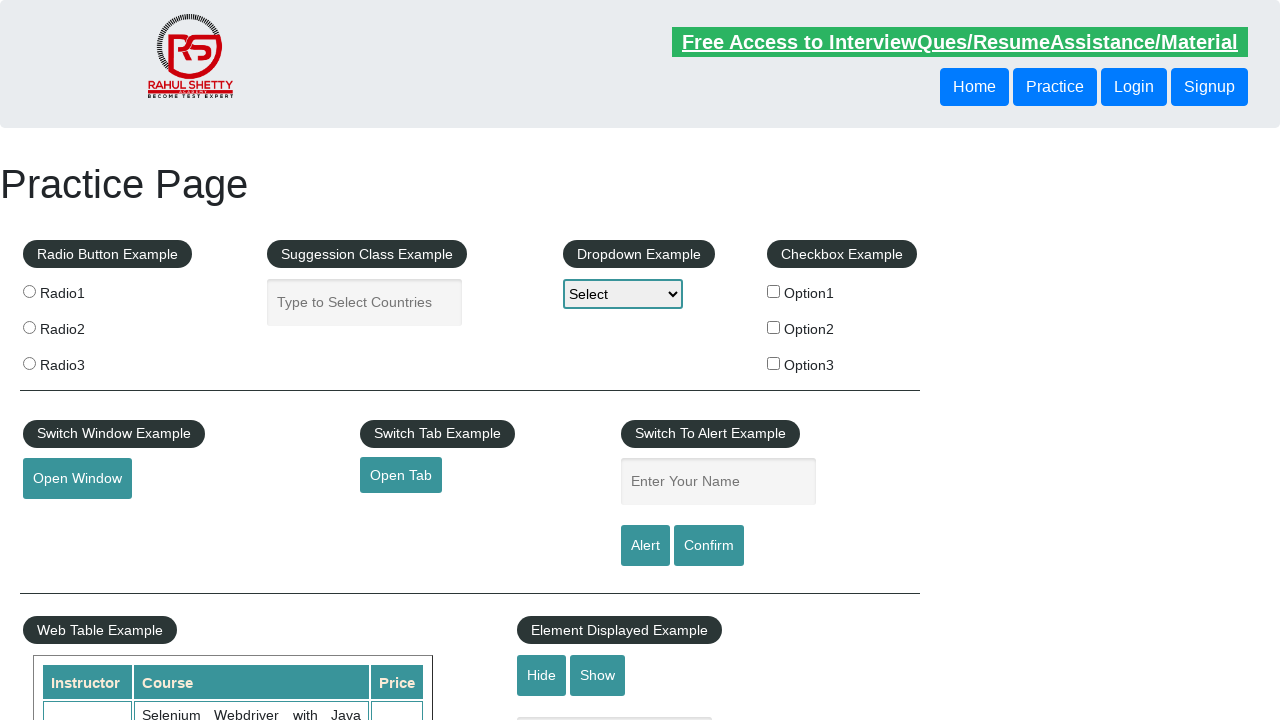

Filled name field with 'Rahul Shetty' on #name
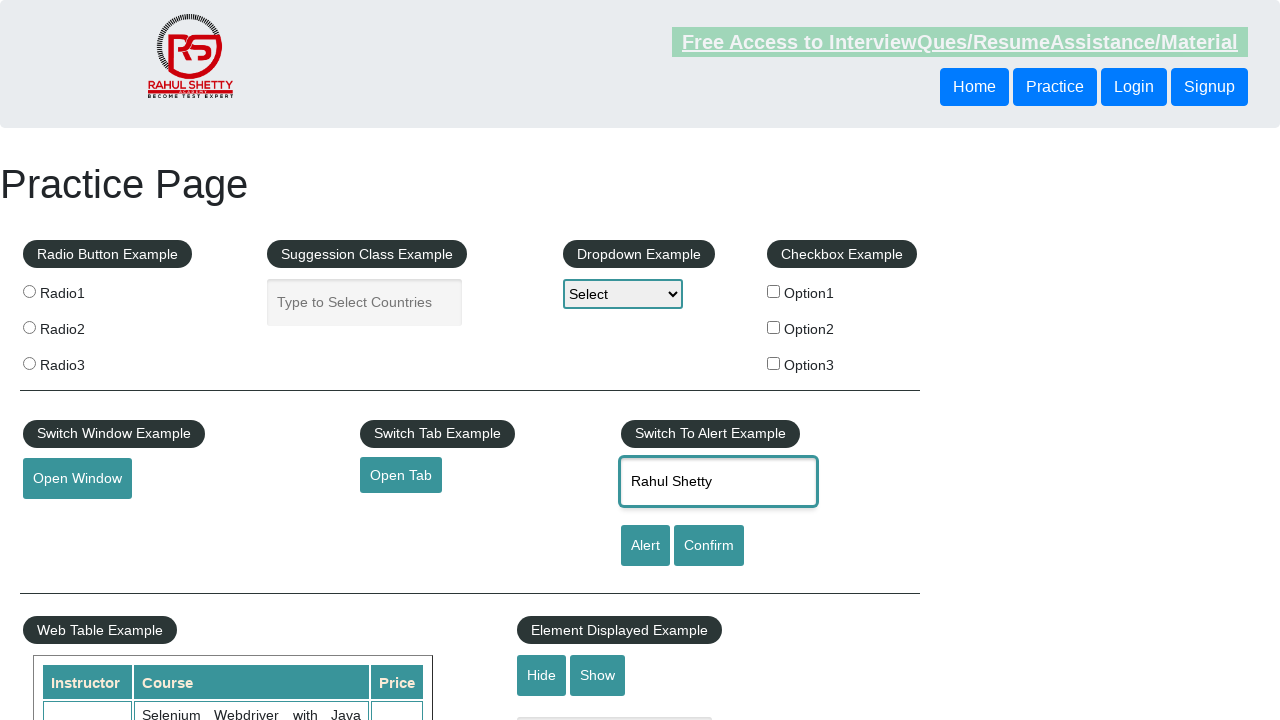

Clicked alert button to trigger JavaScript alert at (645, 546) on #alertbtn
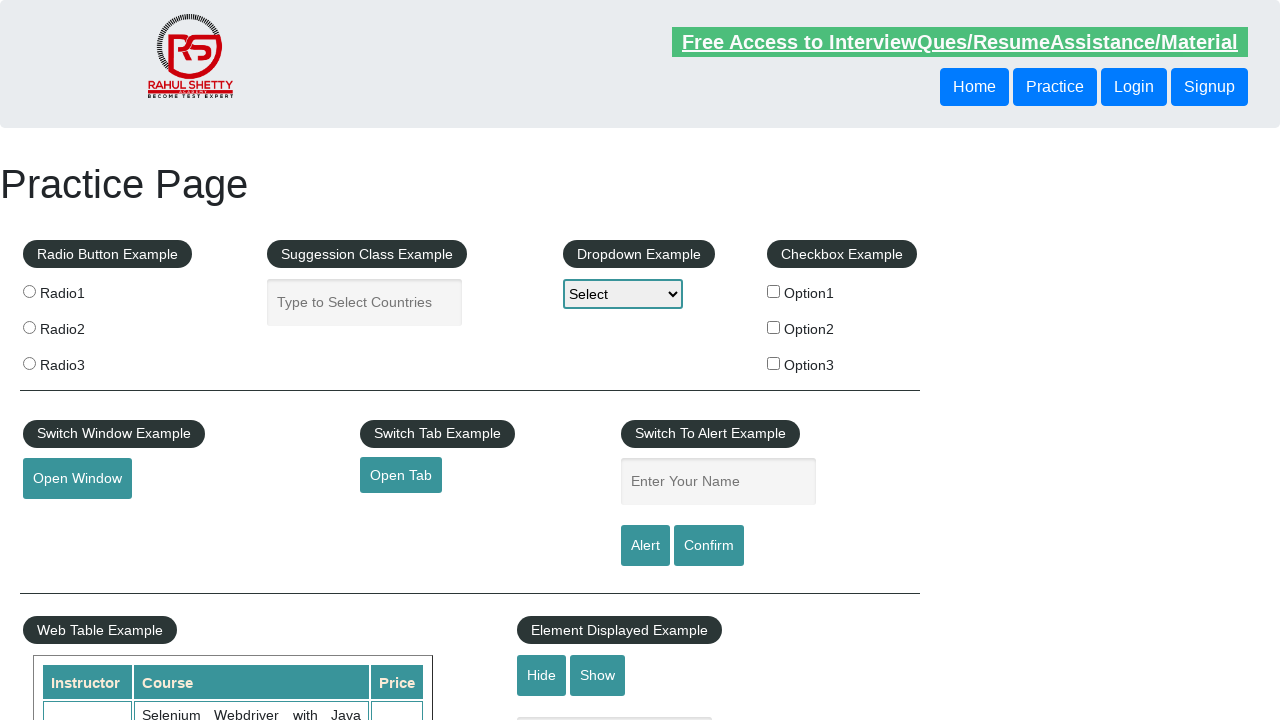

Set up dialog handler to accept alerts
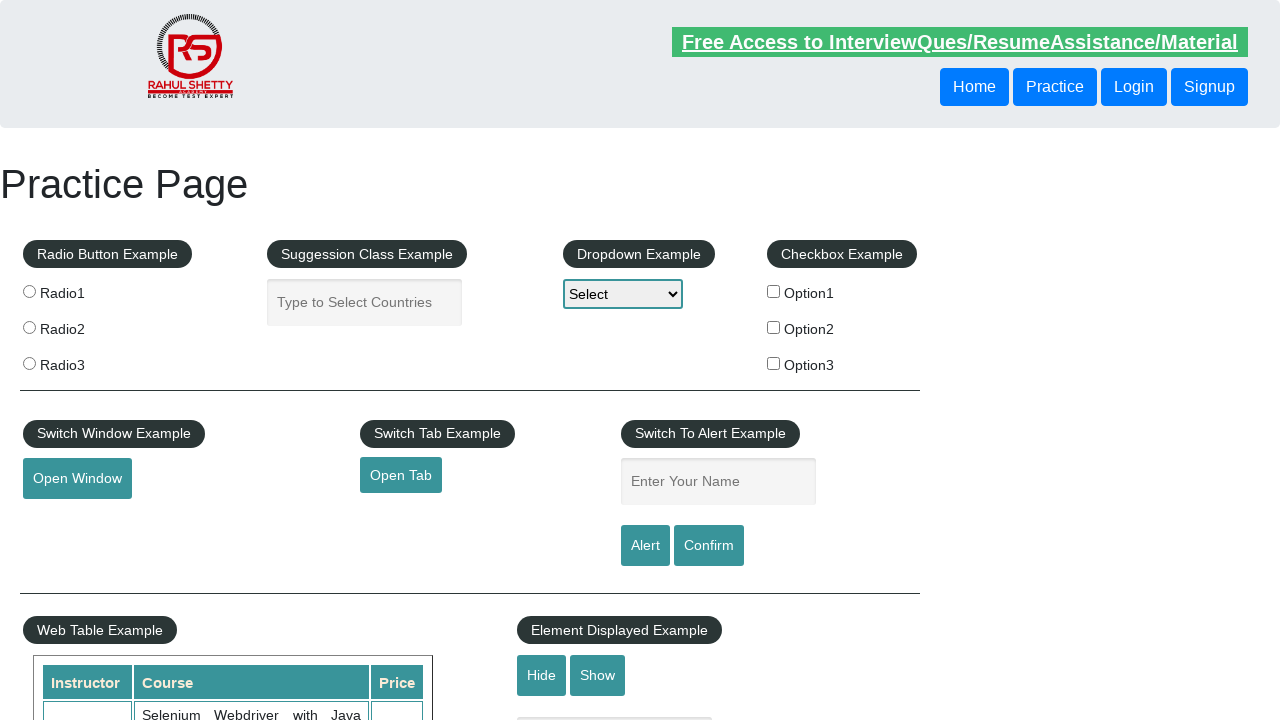

Waited for alert dialog to be processed
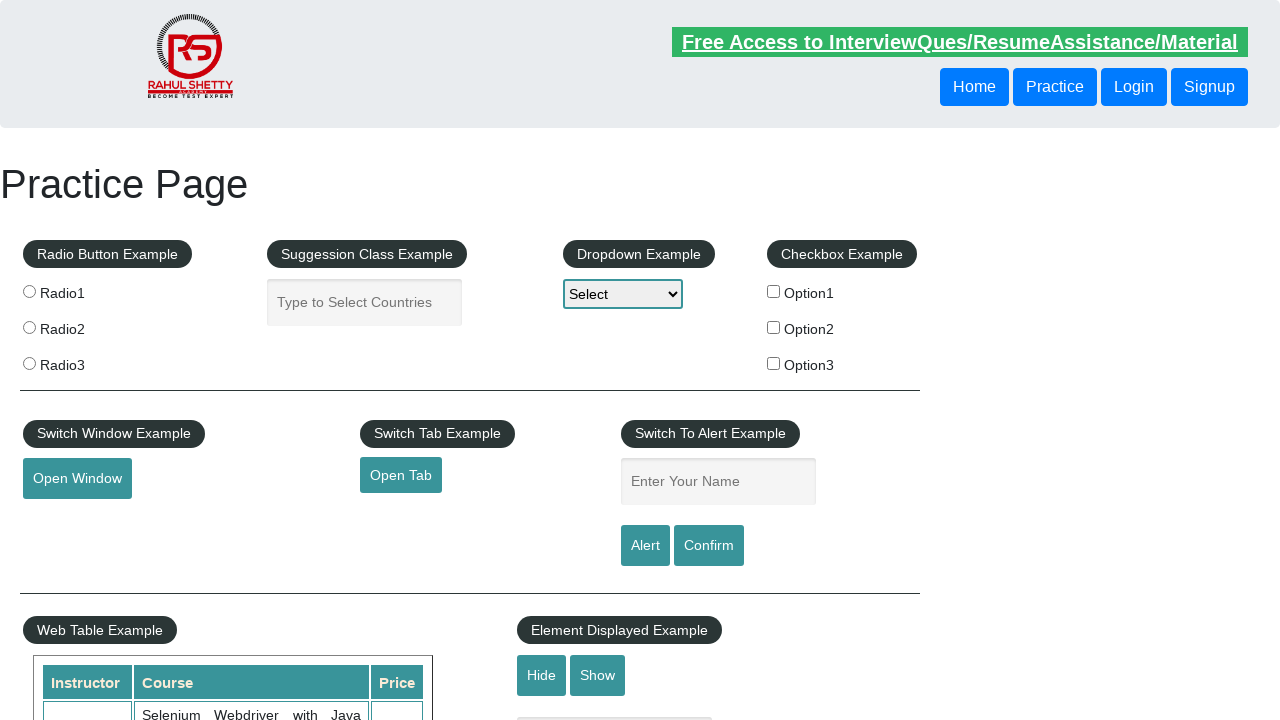

Filled name field with 'Hello World' on #name
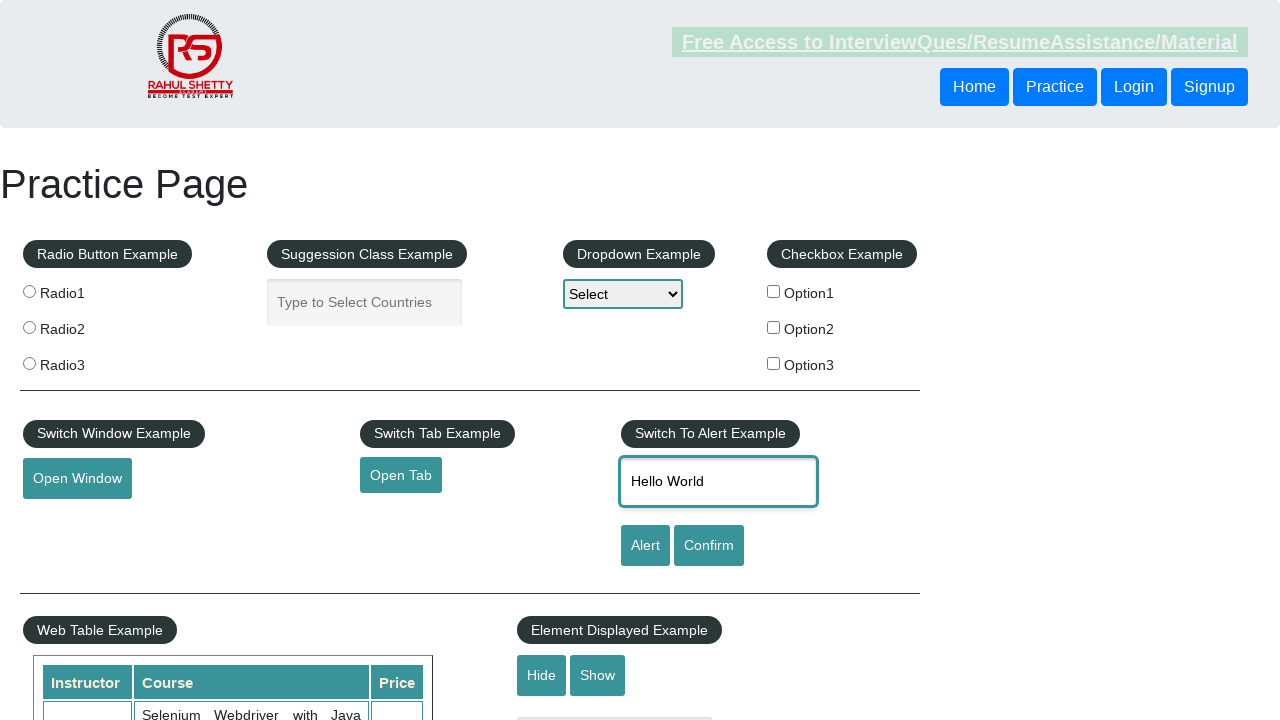

Set up dialog handler to dismiss confirm dialogs
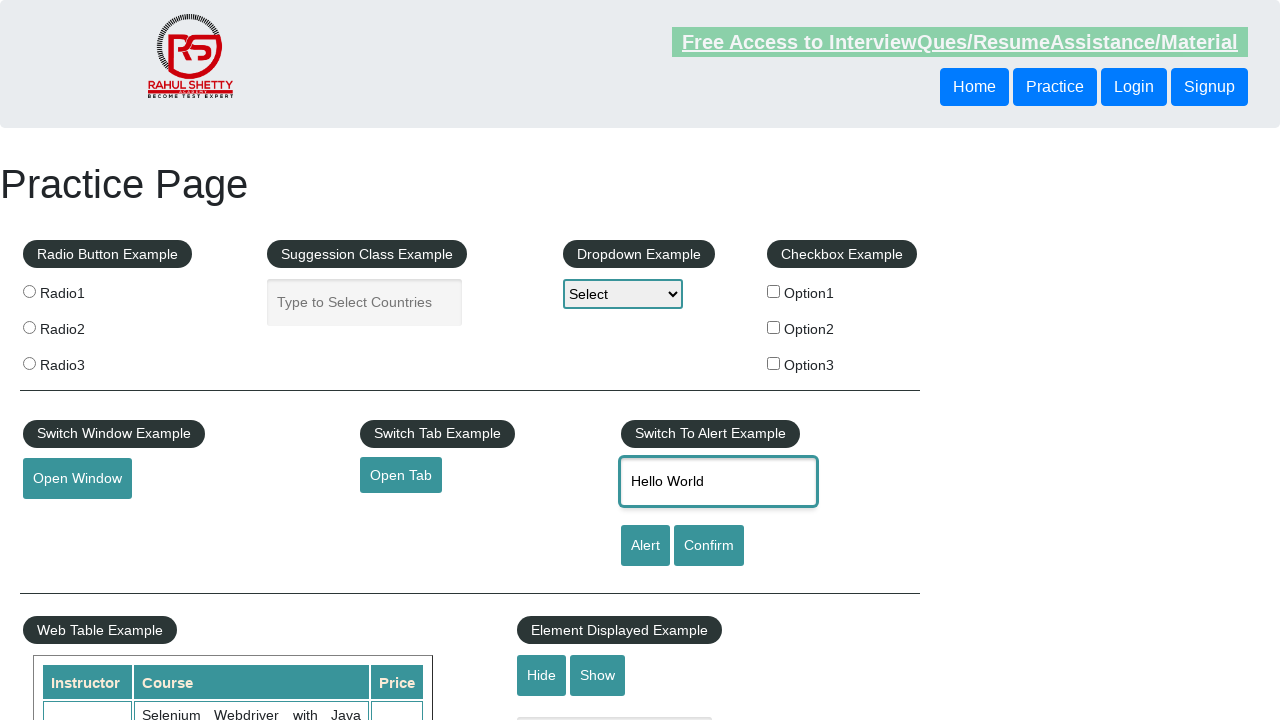

Clicked confirm button to trigger JavaScript confirm dialog at (709, 546) on #confirmbtn
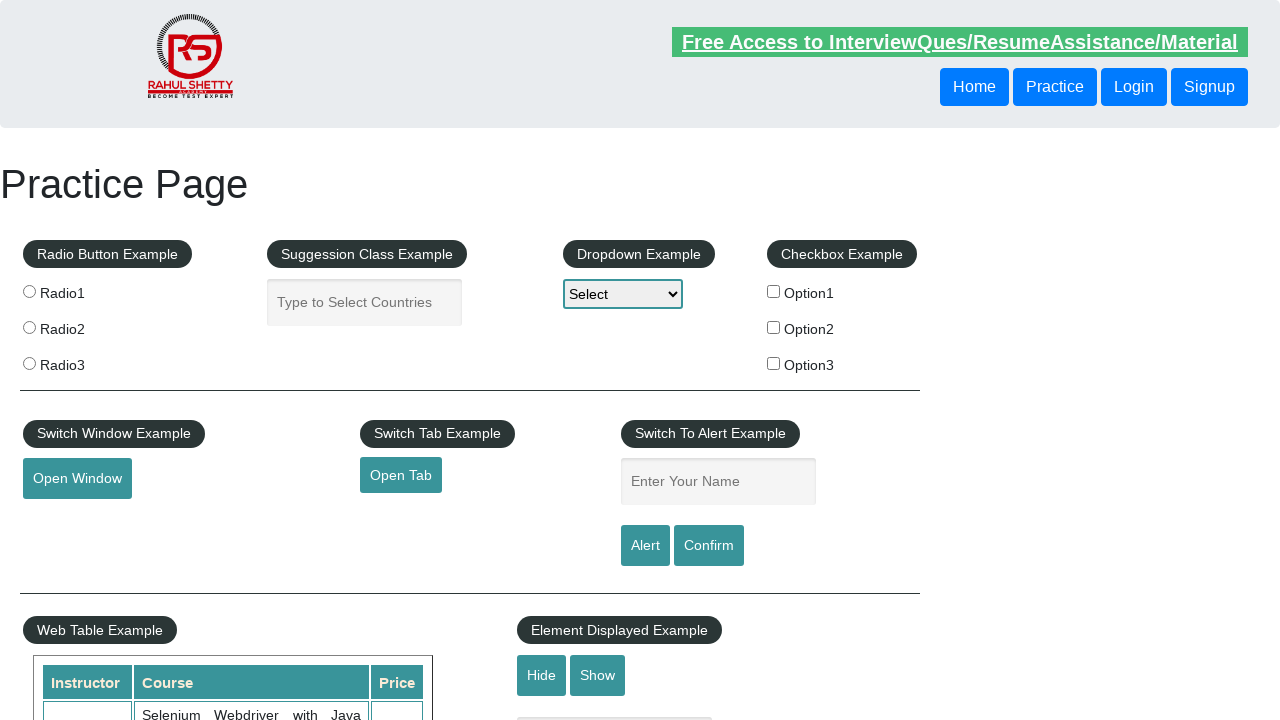

Waited for confirm dialog to be processed
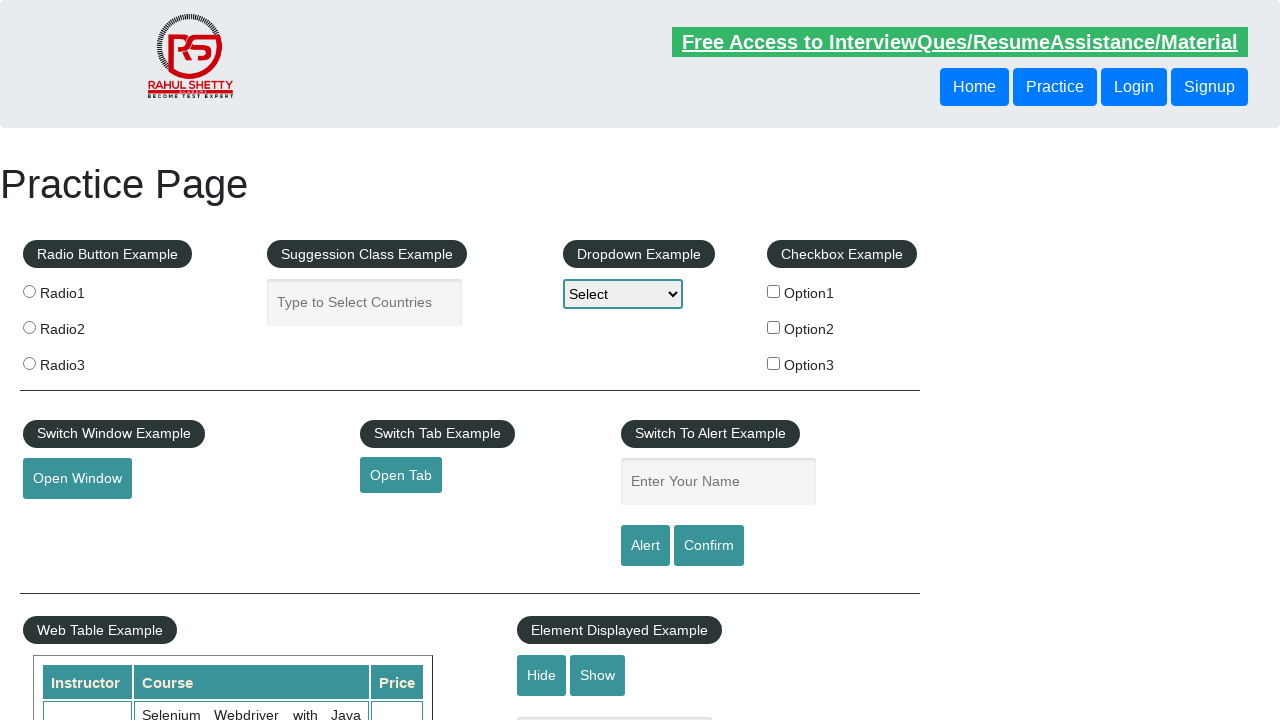

Located all radio buttons on the page
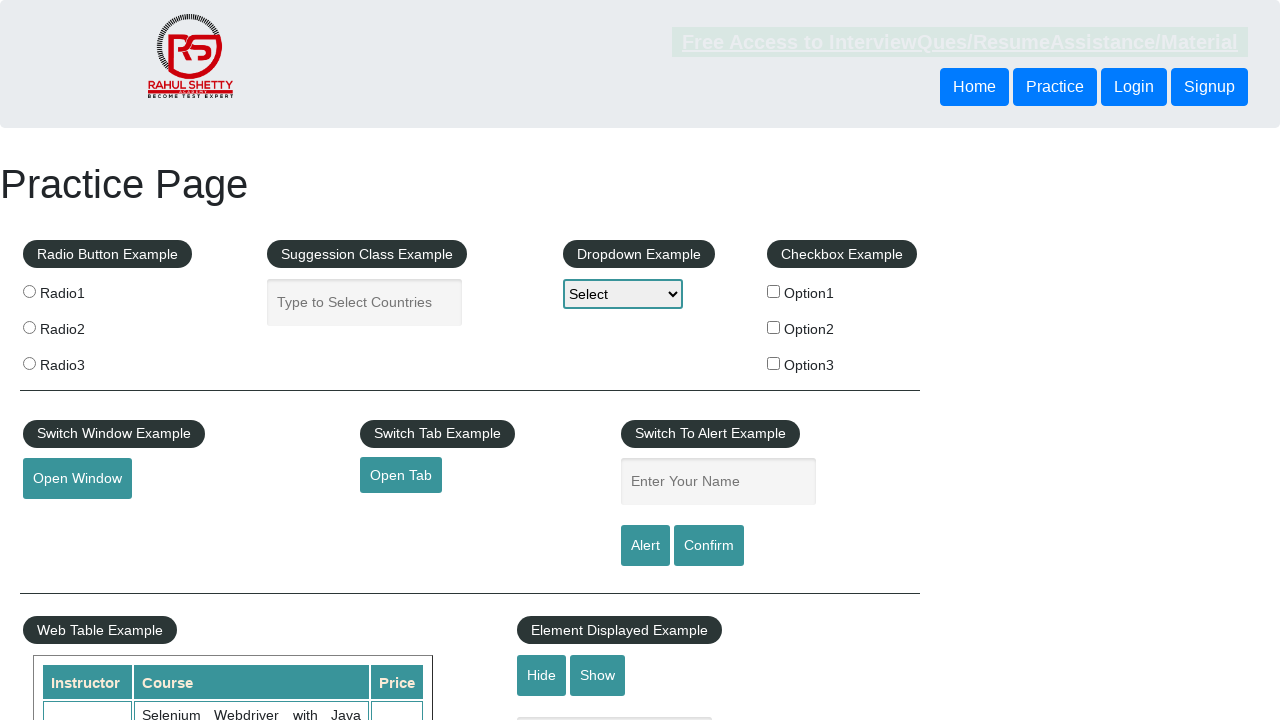

Waited for first radio button to be available
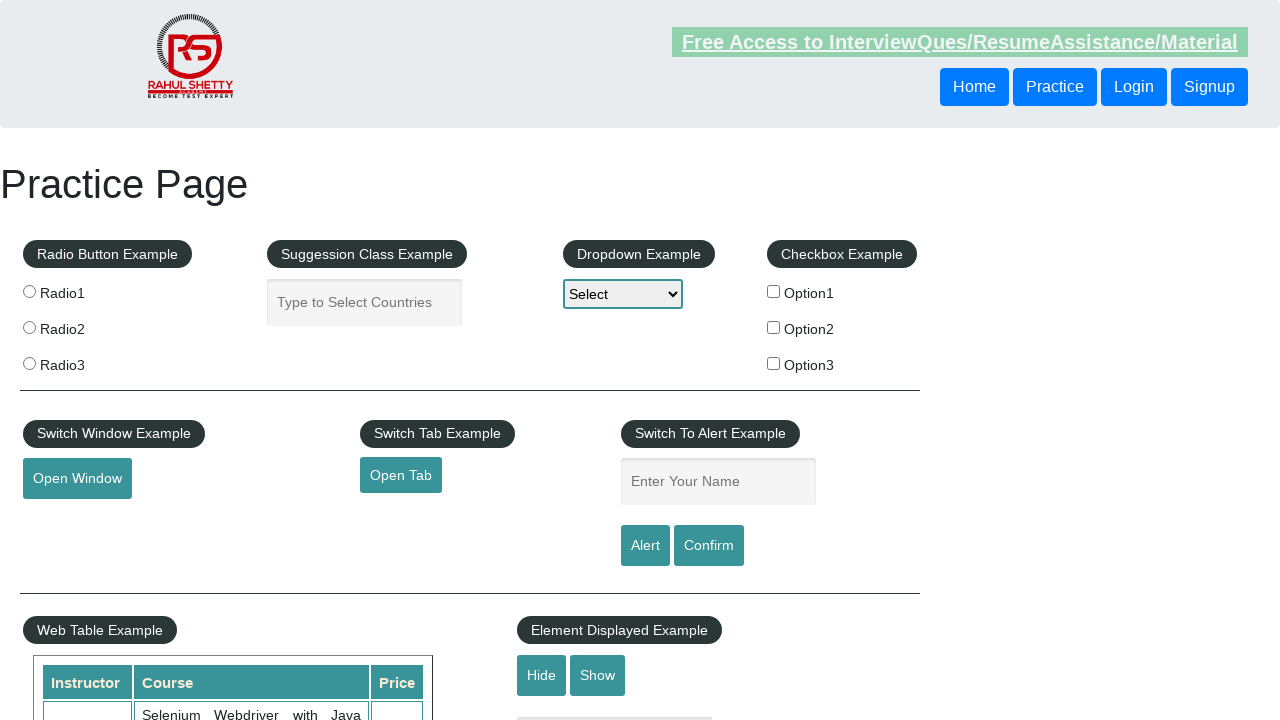

Located all checkboxes on the page
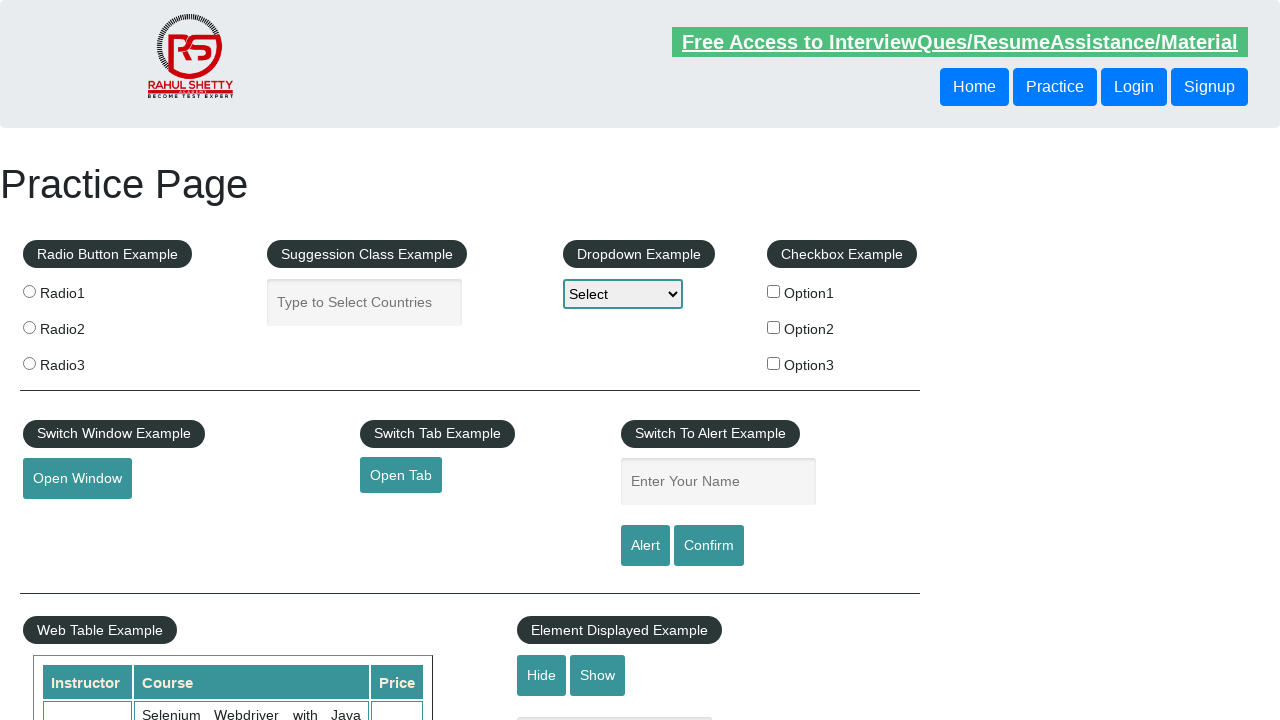

Waited for first checkbox to be available
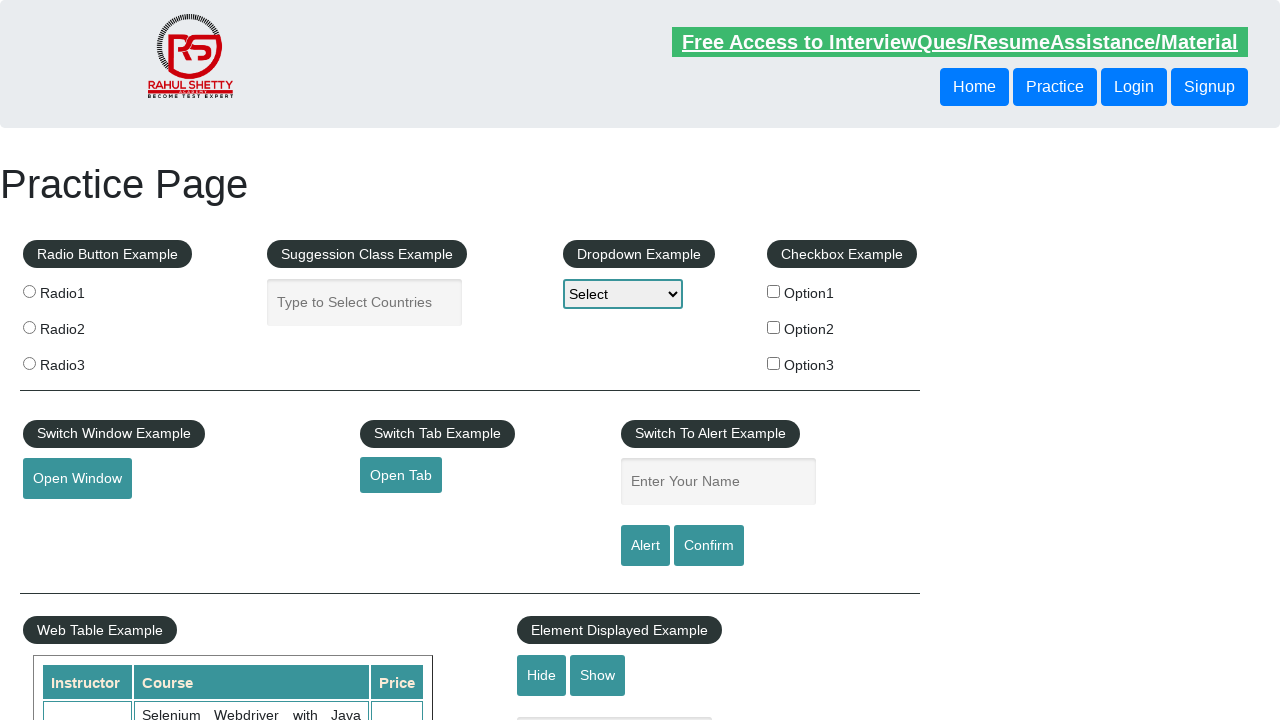

Clicked the first checkbox on the page at (774, 291) on xpath=//*[@type='checkbox']
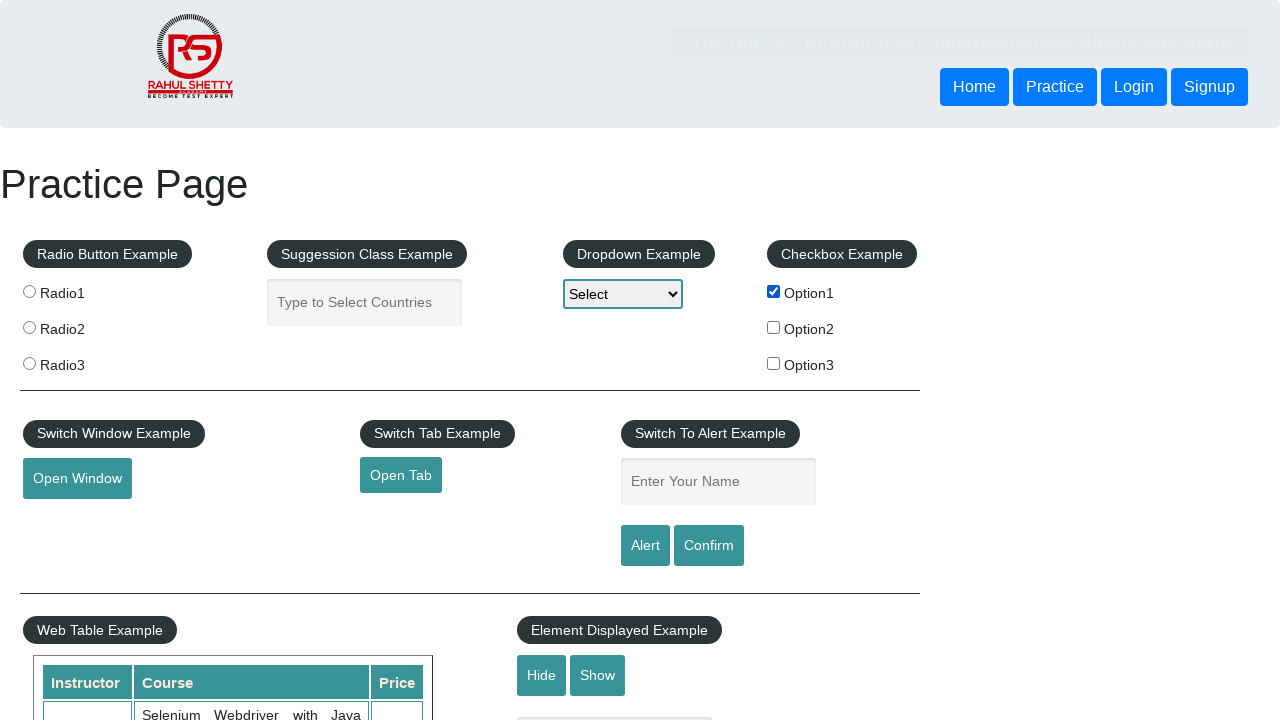

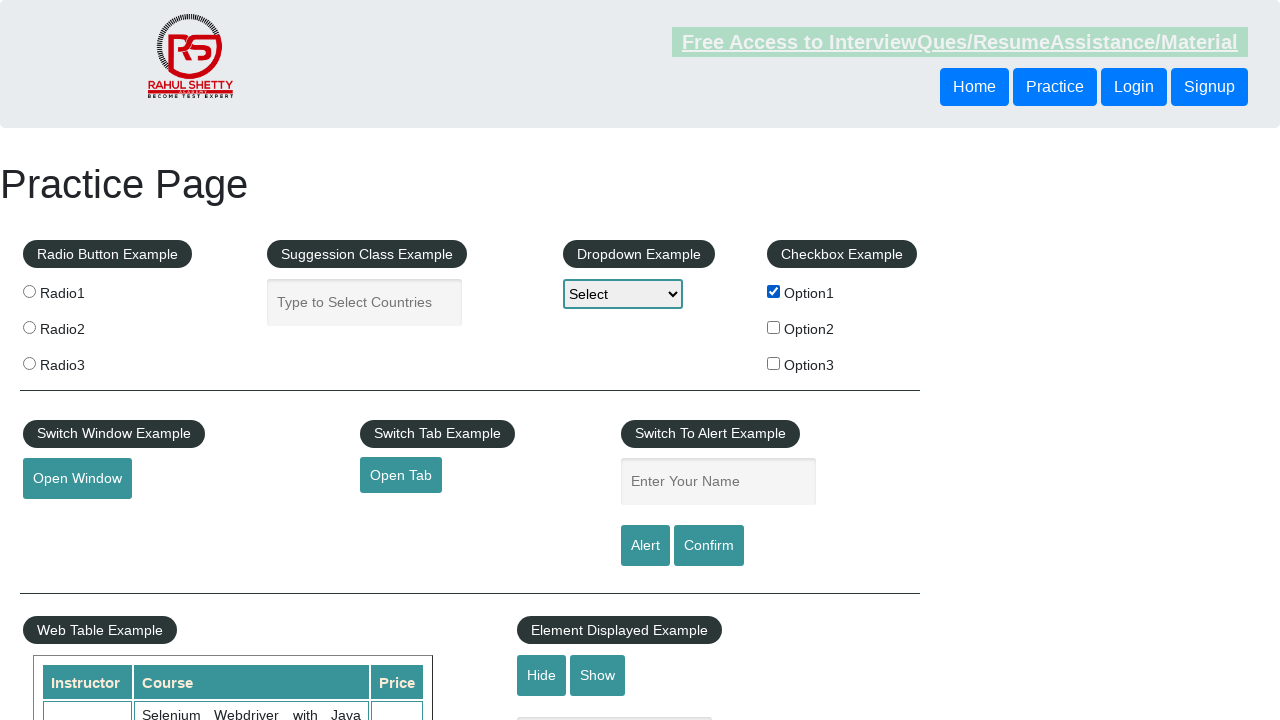